Clicks the allow webcam button on the waiting area page, handling different possible element locations

Starting URL: https://clinytics.hlthclub.in/new_demo_account/waiting-area/eb0c294371957

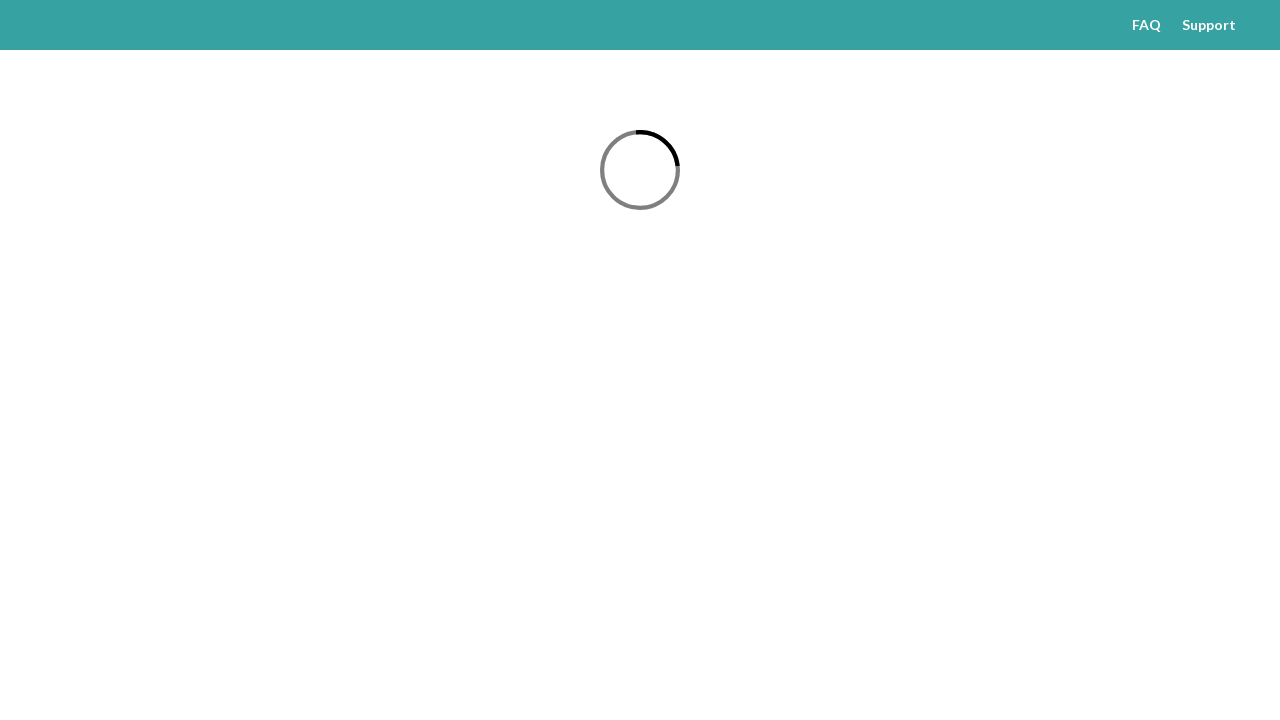

Waited for page to load (networkidle)
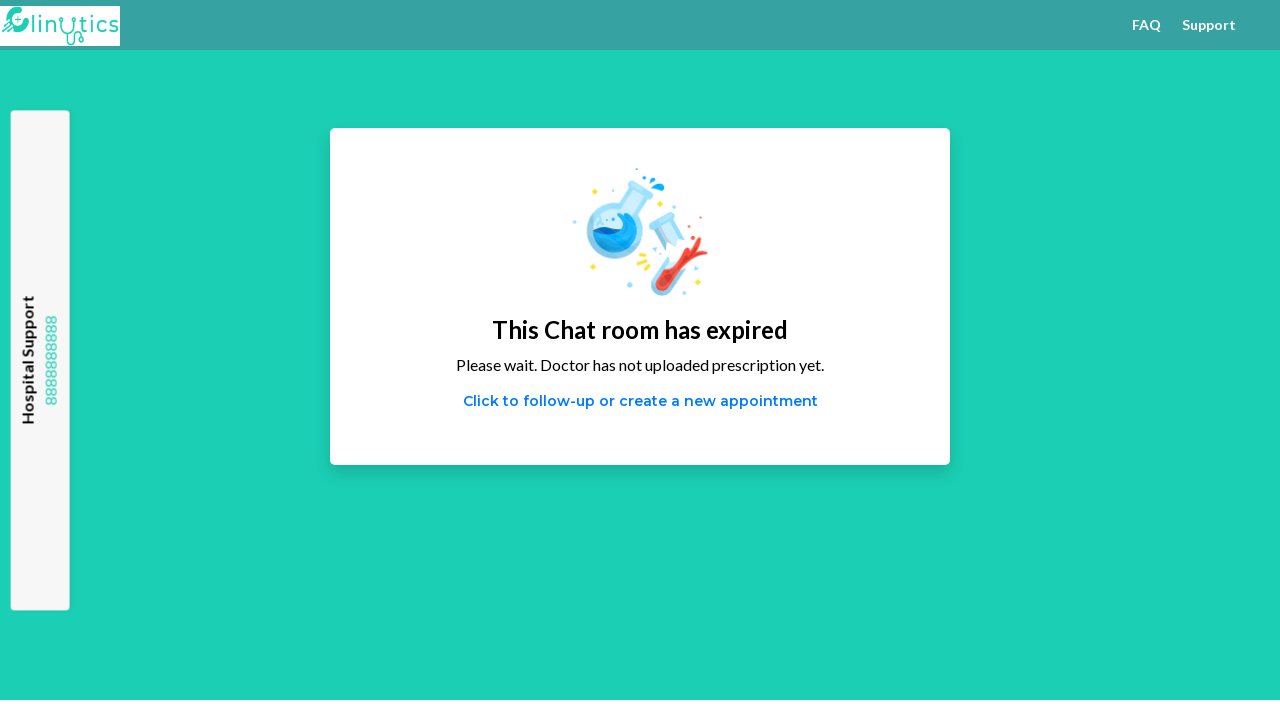

Located allow webcam button using primary XPath selector
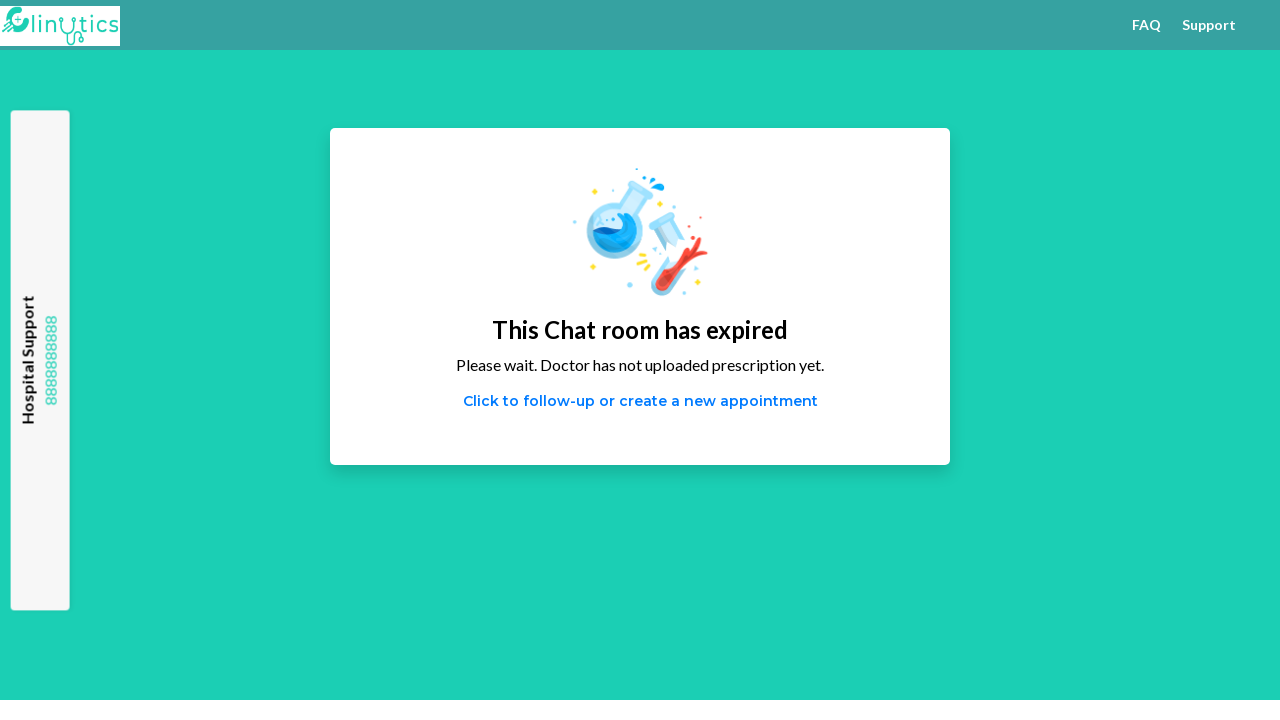

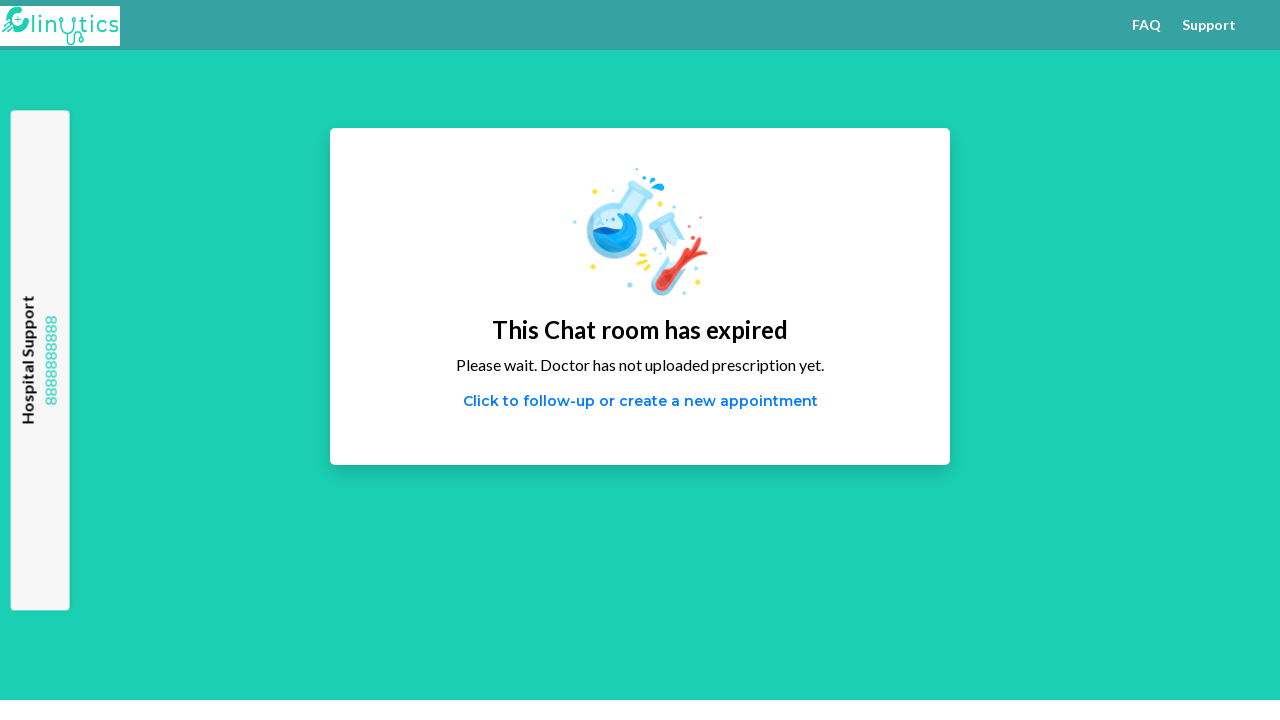